Tests clicking on the Browser Windows menu item in the DemoQA alerts and windows section

Starting URL: https://demoqa.com/alertsWindows

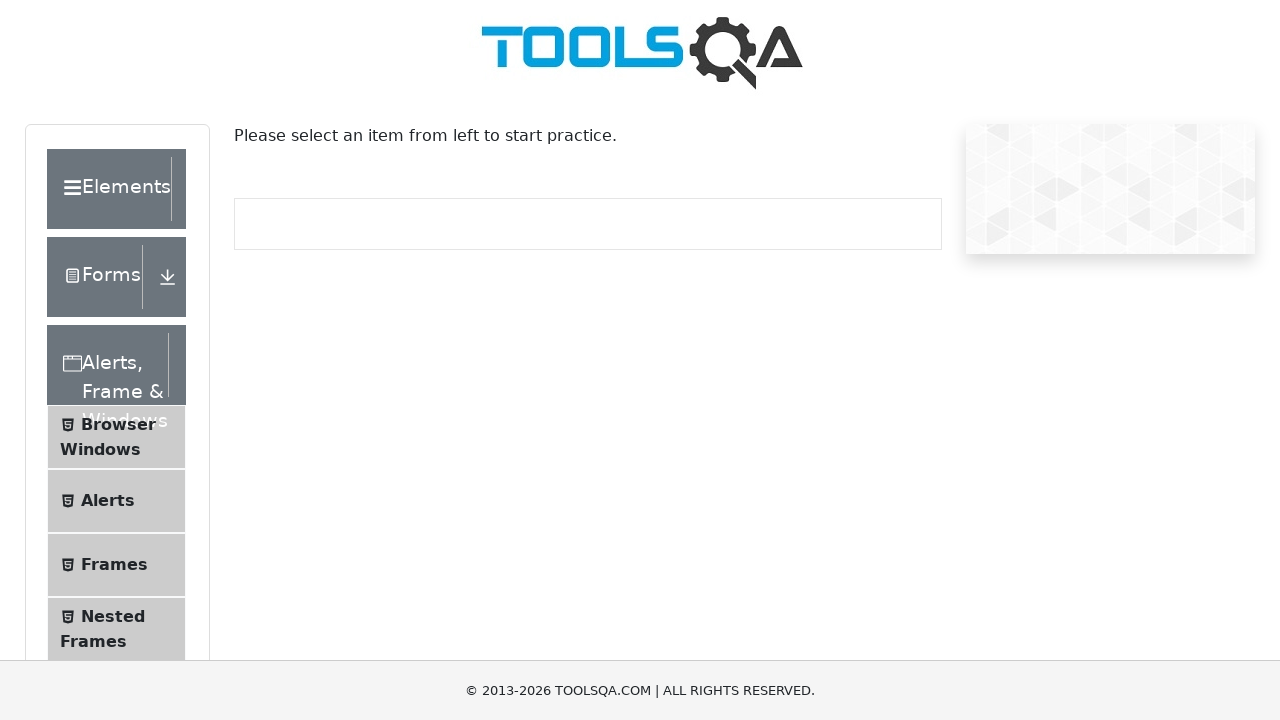

Scrolled down 500px to make menu elements visible
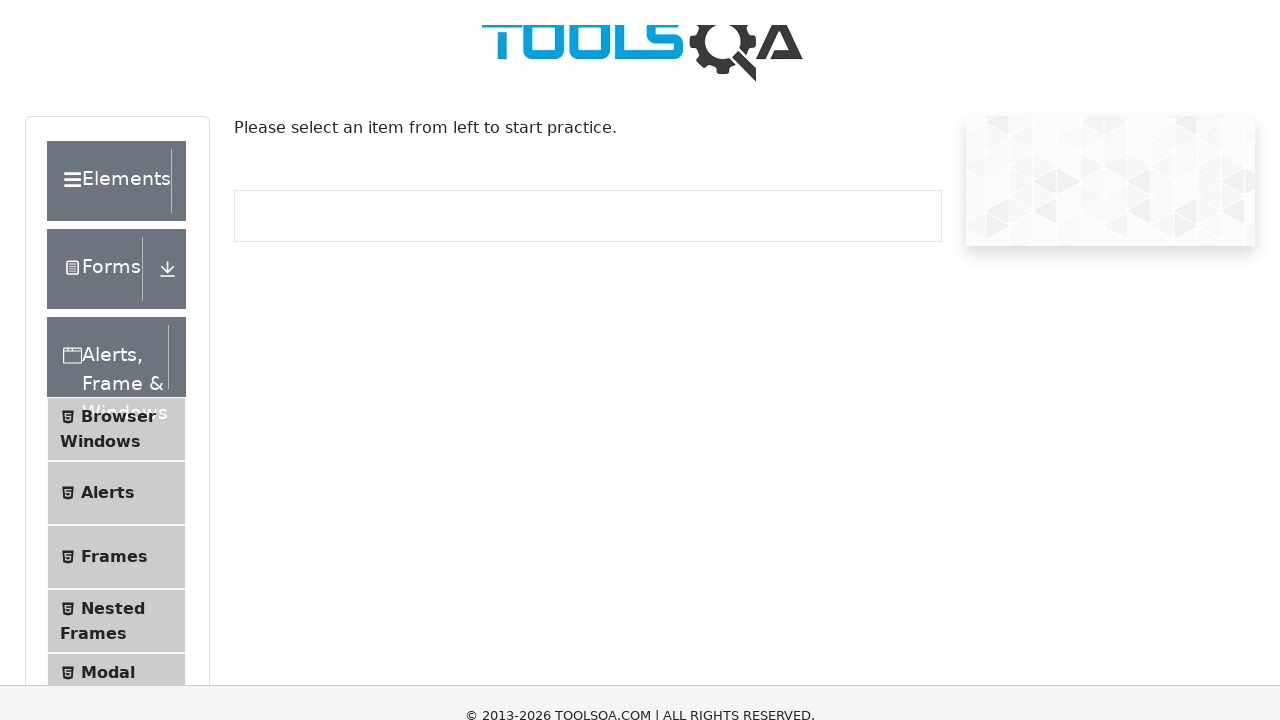

Clicked on Browser Windows menu item at (118, 30) on xpath=//span[contains(text(),'Browser Windows')]
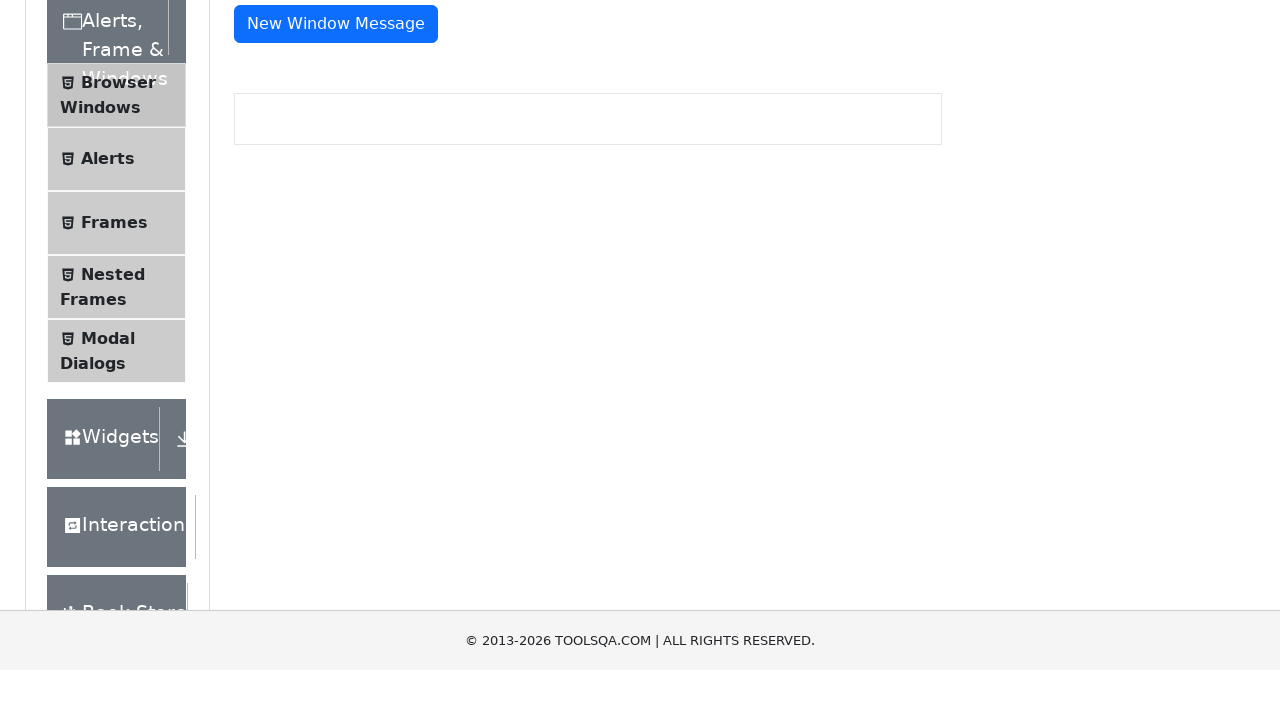

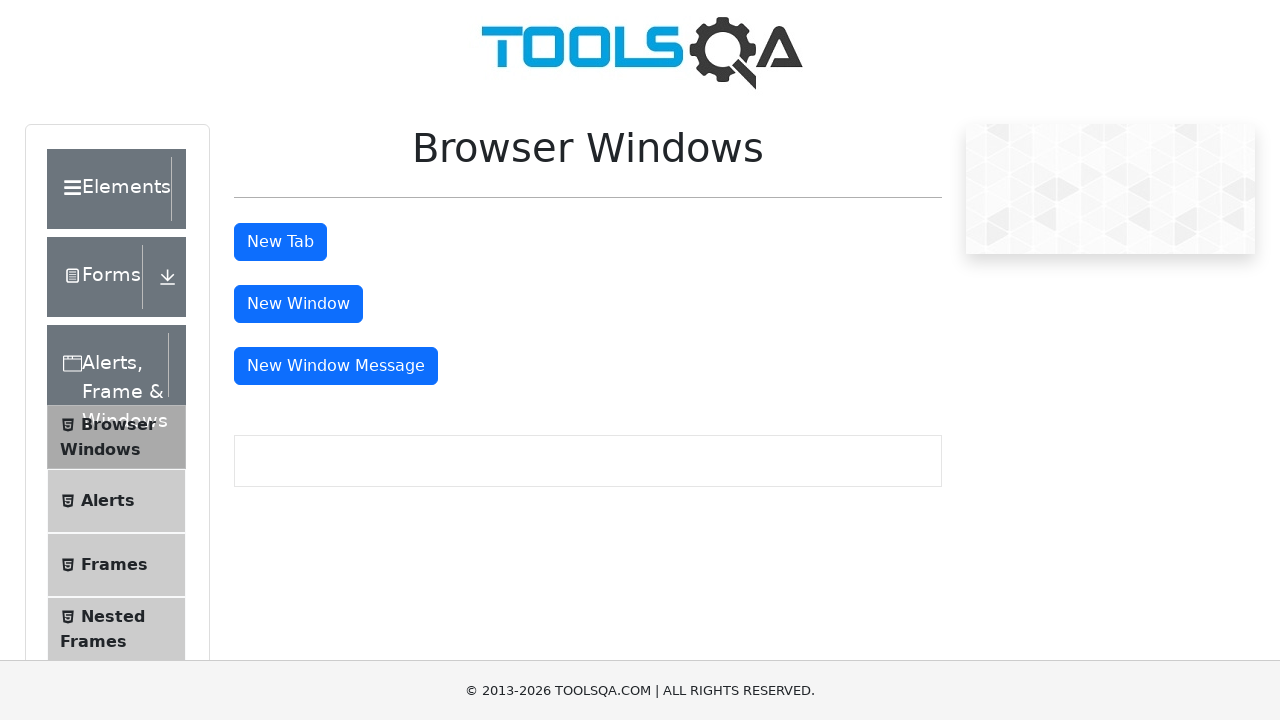